Tests marking all todo items as completed using the toggle all checkbox

Starting URL: https://demo.playwright.dev/todomvc

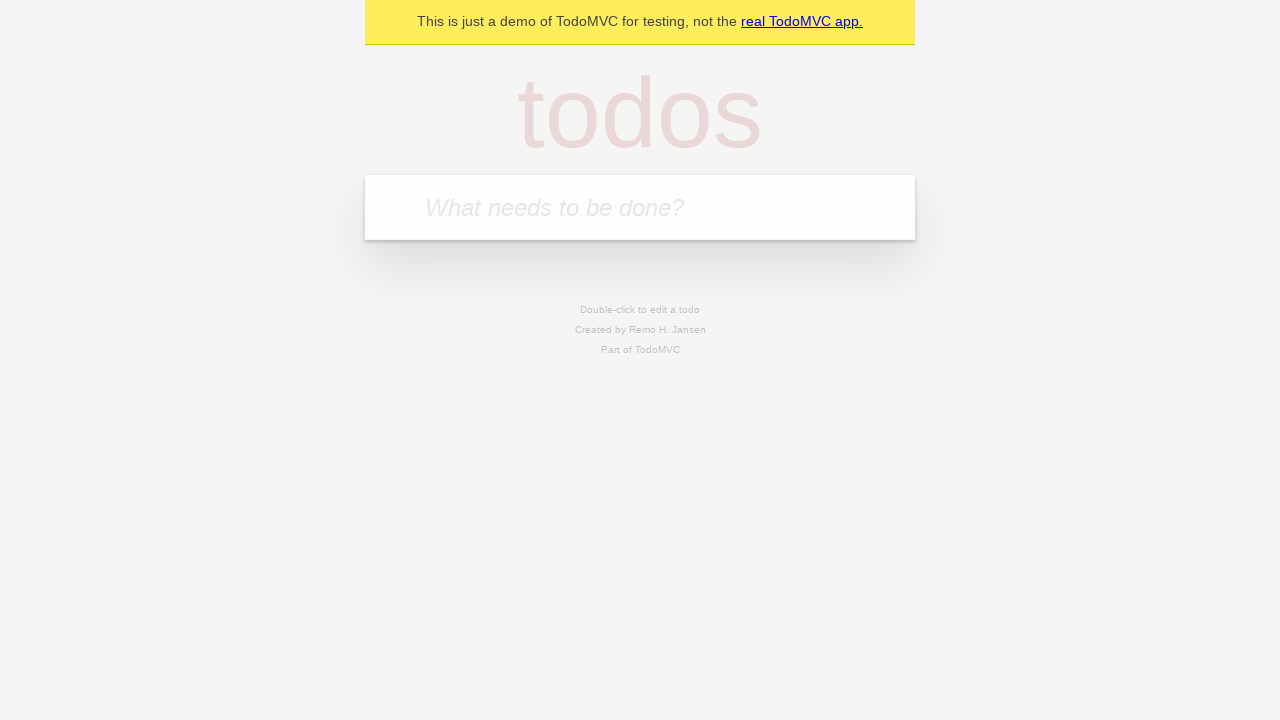

Filled todo input with 'buy some cheese' on internal:attr=[placeholder="What needs to be done?"i]
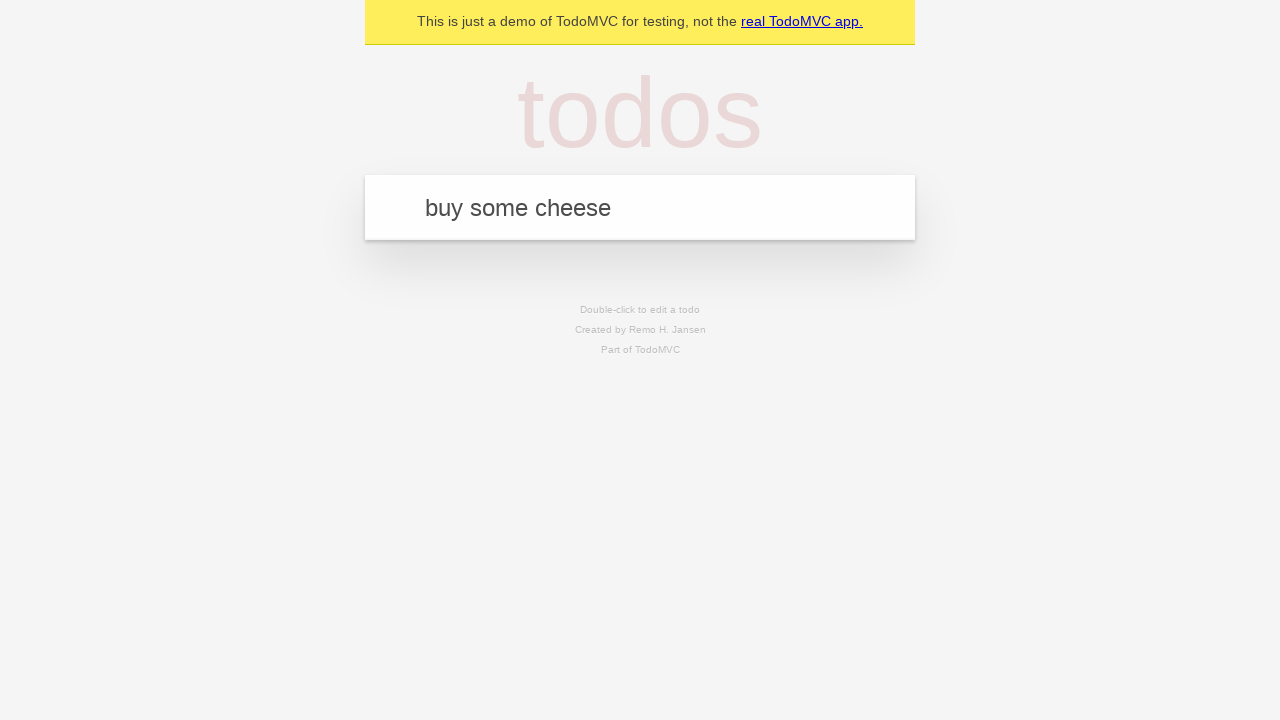

Pressed Enter to add first todo item on internal:attr=[placeholder="What needs to be done?"i]
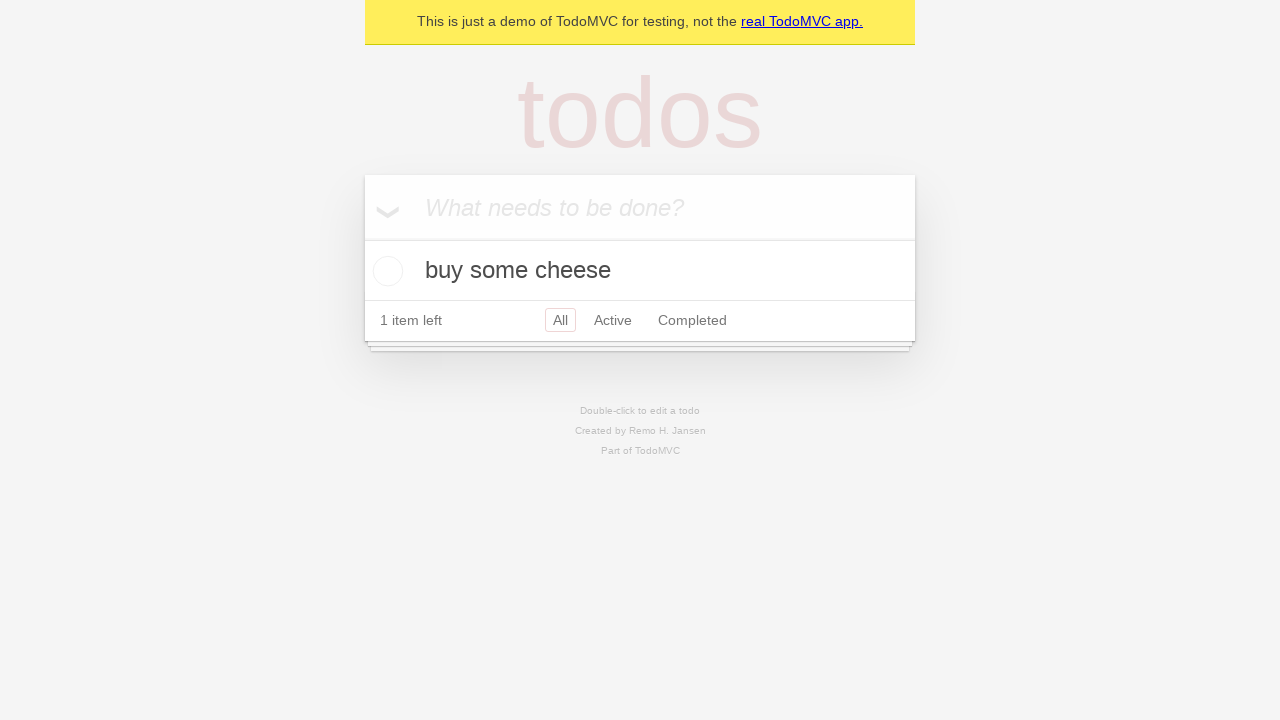

Filled todo input with 'feed the cat' on internal:attr=[placeholder="What needs to be done?"i]
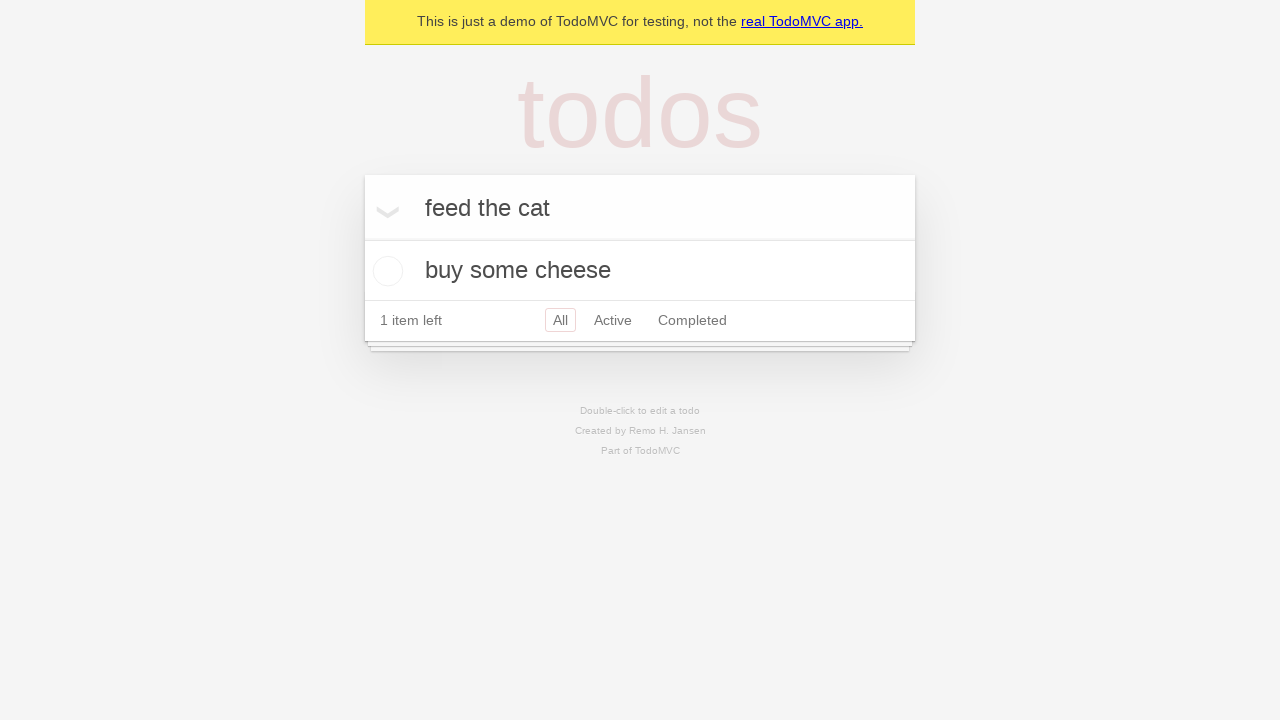

Pressed Enter to add second todo item on internal:attr=[placeholder="What needs to be done?"i]
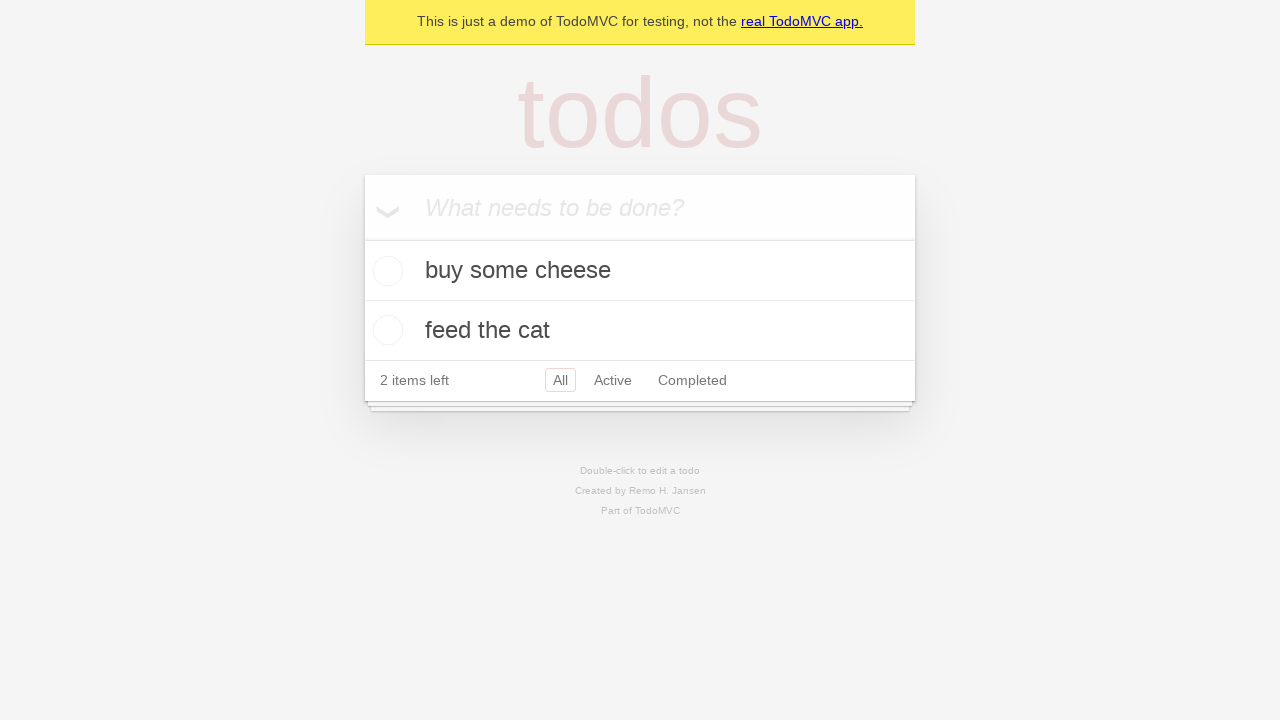

Filled todo input with 'book a doctors appointment' on internal:attr=[placeholder="What needs to be done?"i]
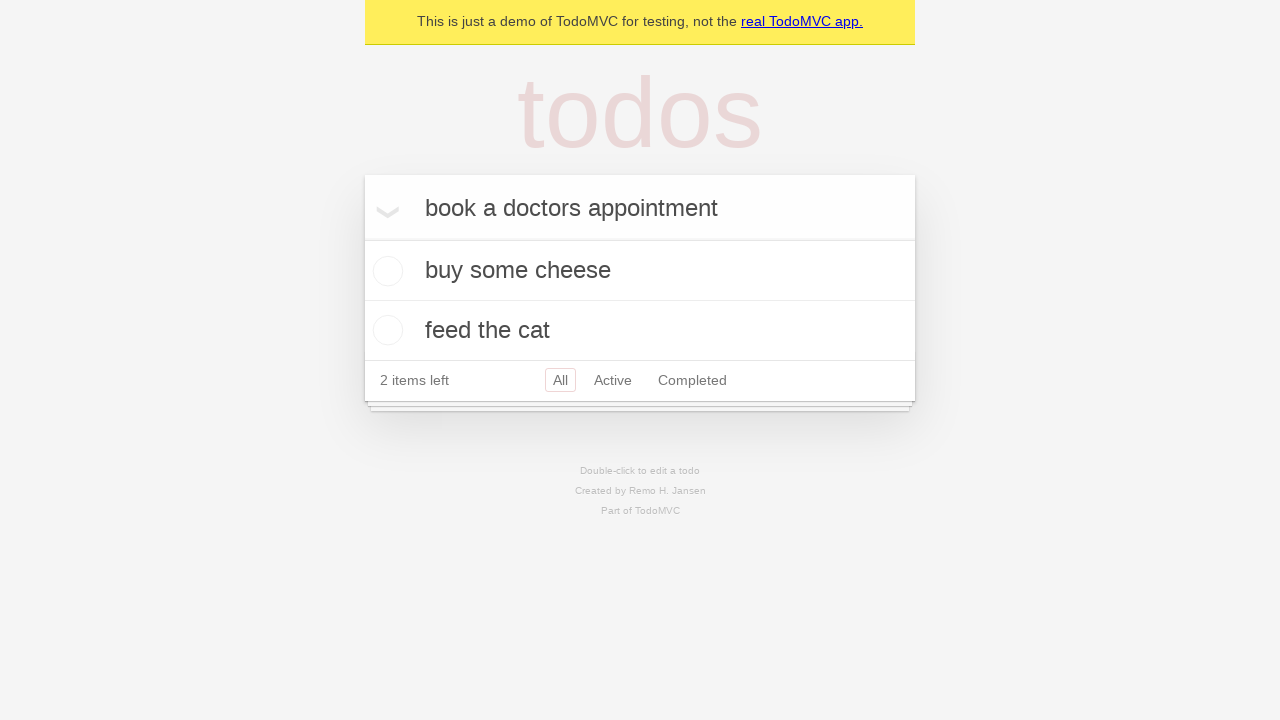

Pressed Enter to add third todo item on internal:attr=[placeholder="What needs to be done?"i]
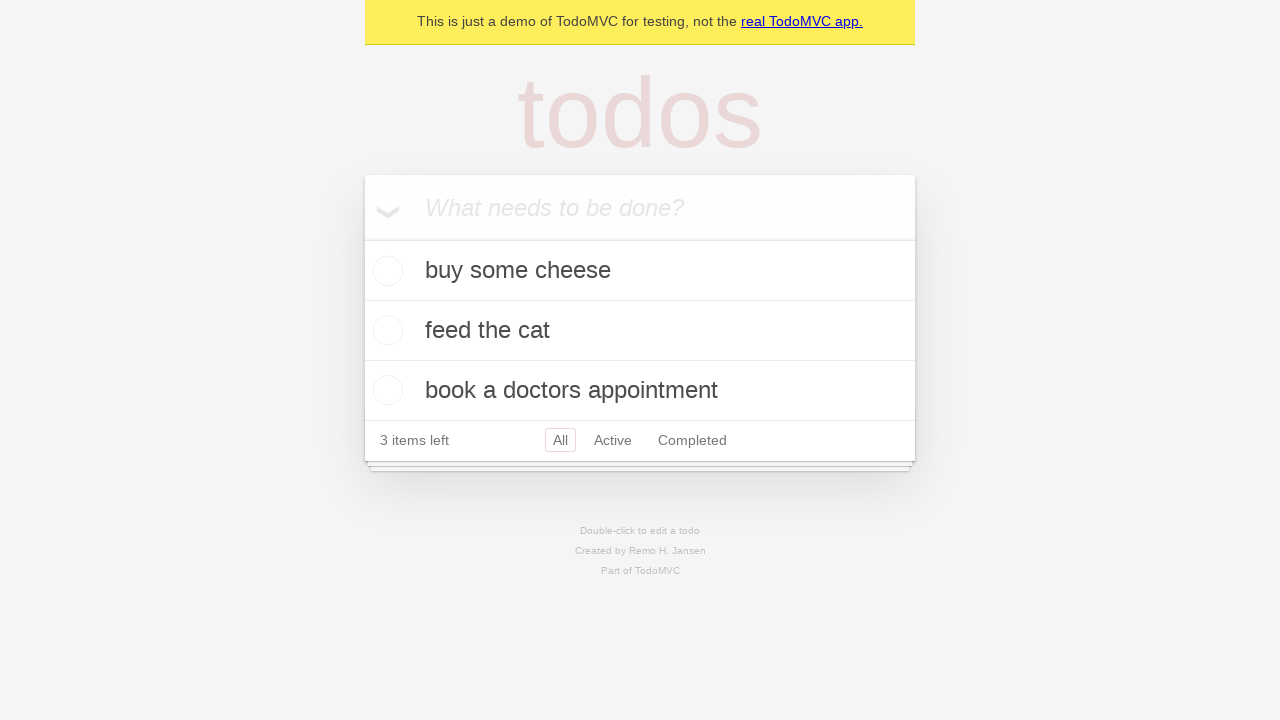

Clicked 'Mark all as complete' checkbox at (362, 238) on internal:label="Mark all as complete"i
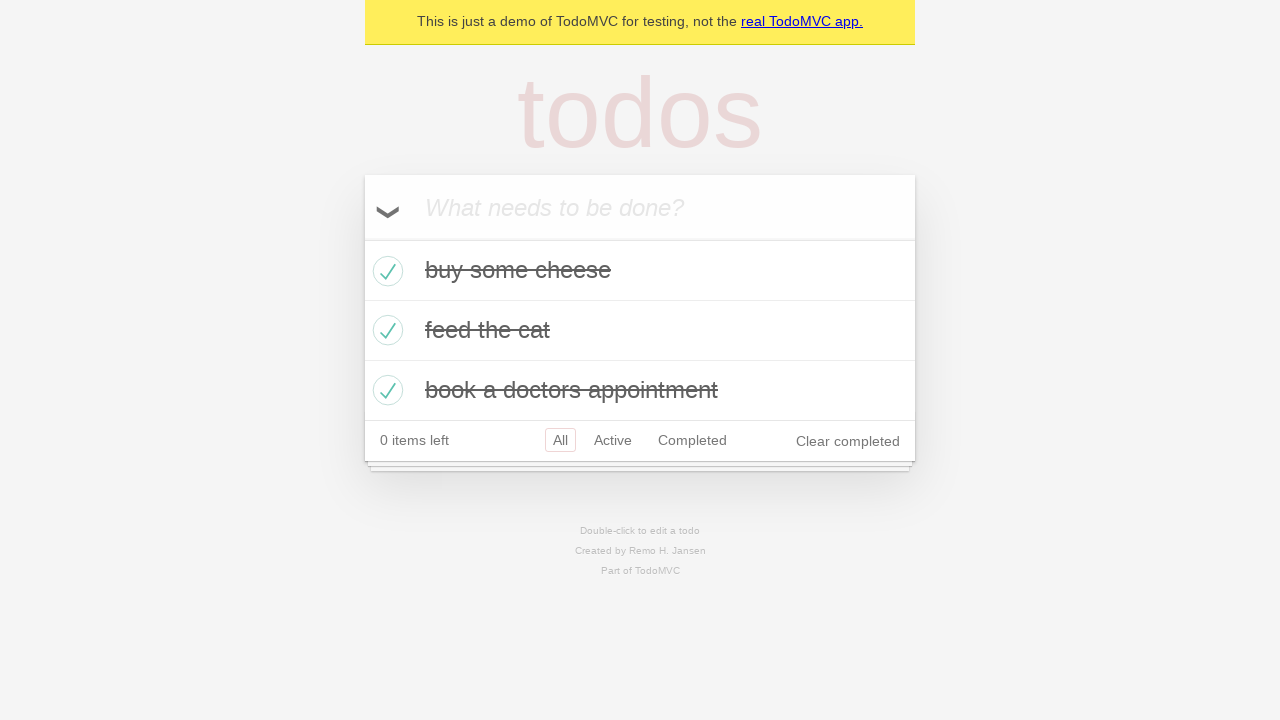

Waited for all three todo items to show completed state
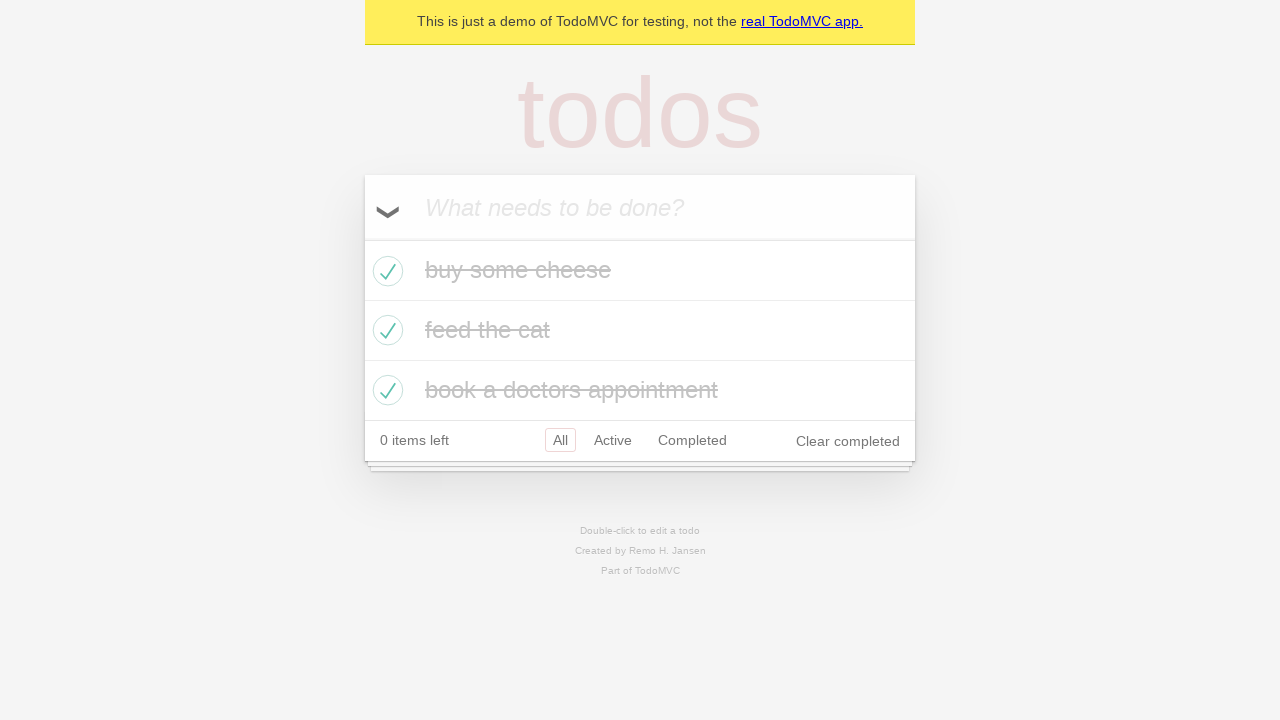

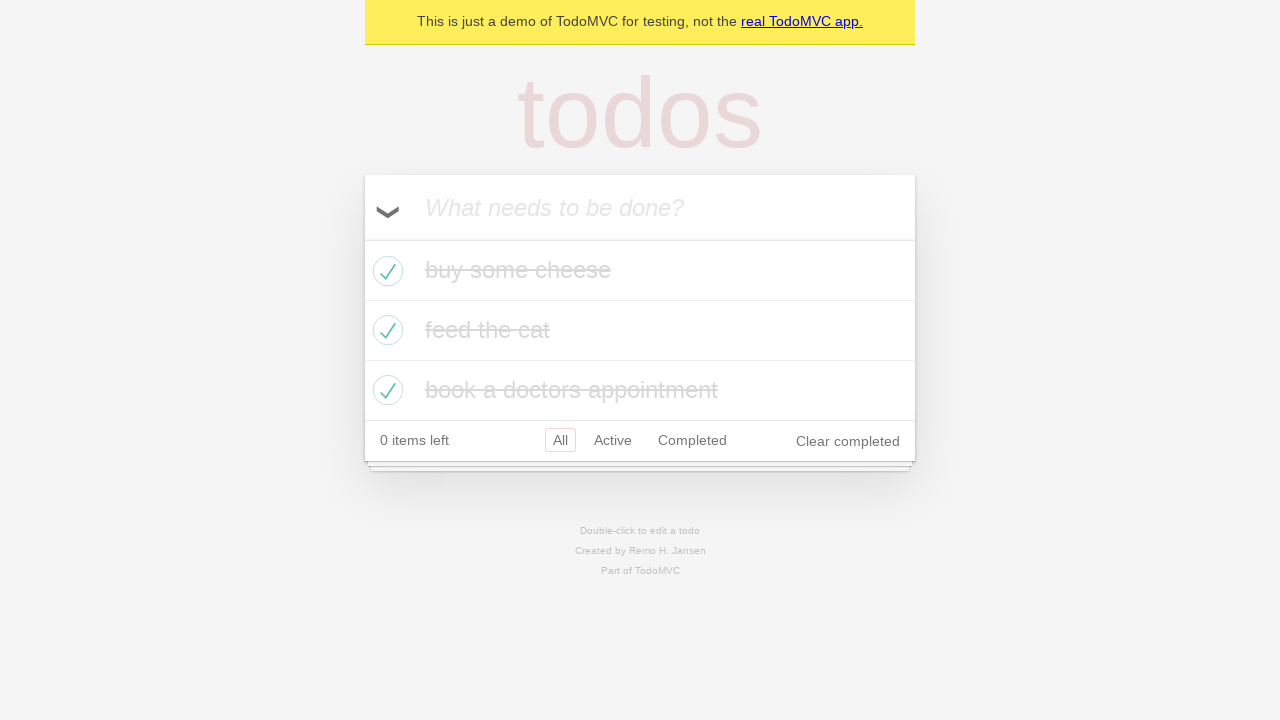